Navigates to the DS Portal app homepage and clicks the Get Started button

Starting URL: https://dsportalapp.herokuapp.com

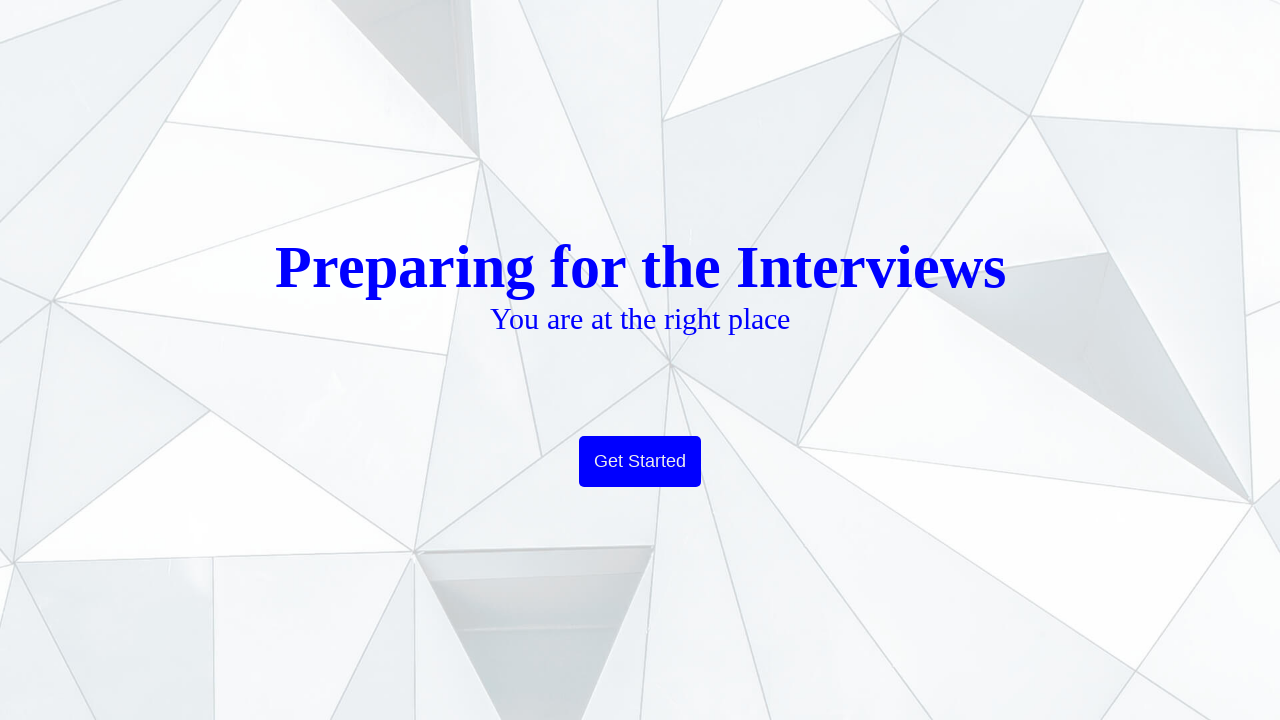

Navigated to DS Portal app homepage
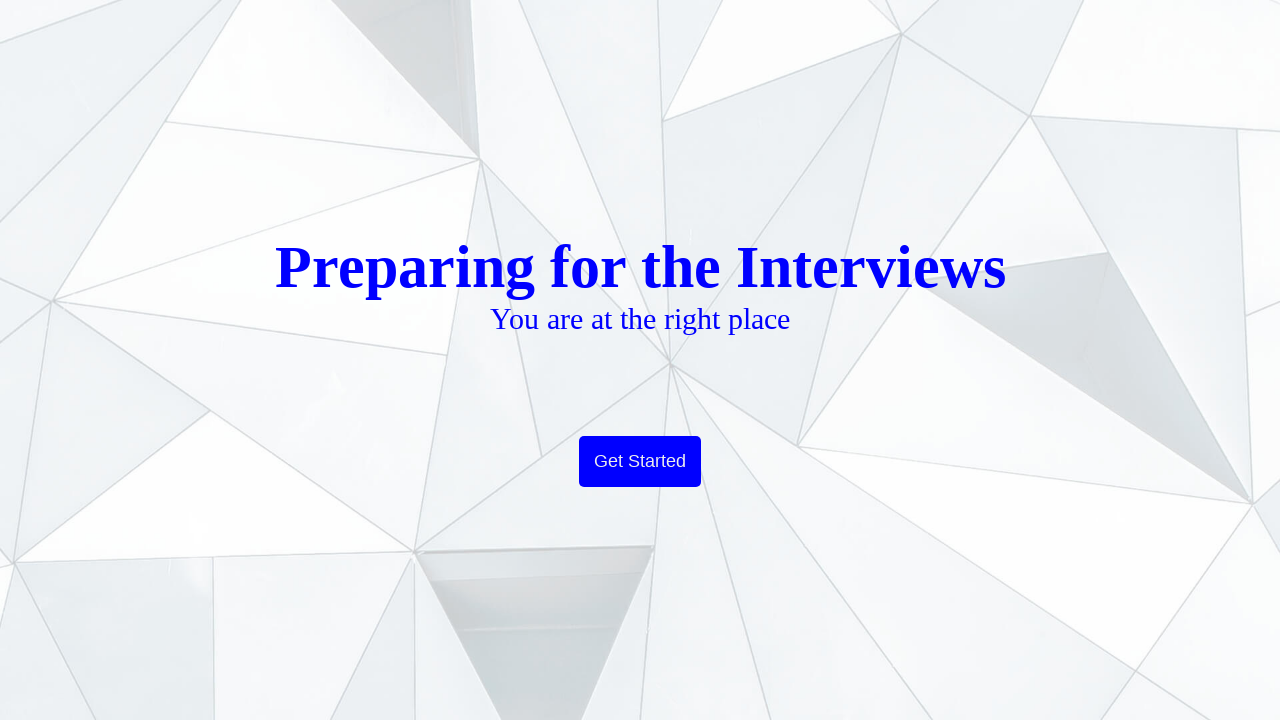

Clicked the Get Started button at (640, 462) on xpath=//button[contains(text(),'Get Started')]
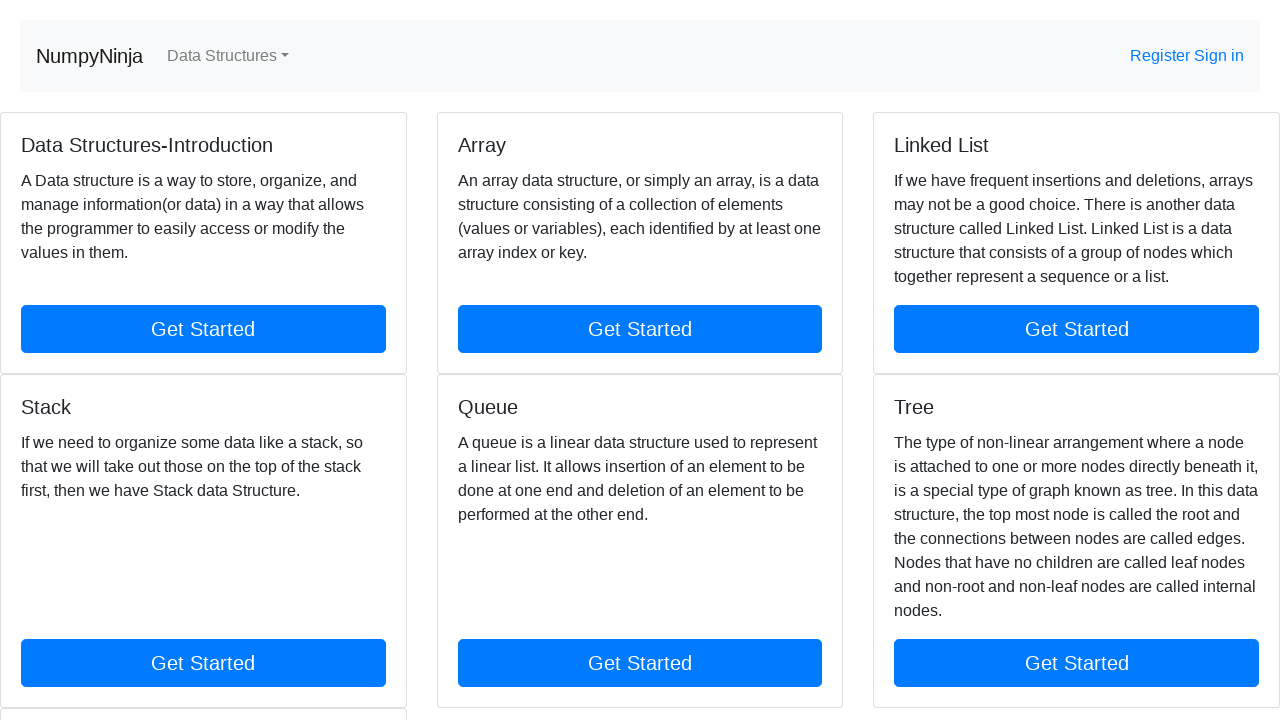

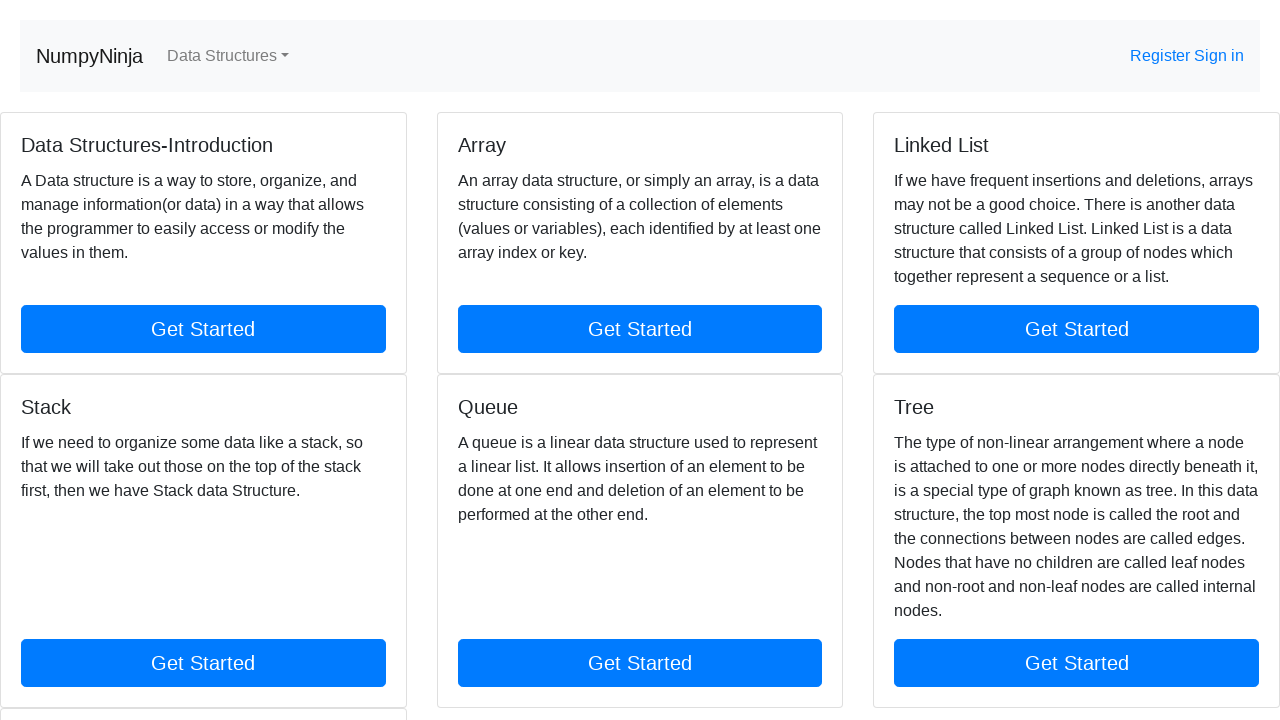